Opens the GeeksforGeeks website and maximizes the browser window to verify the page loads correctly

Starting URL: https://www.geeksforgeeks.org/

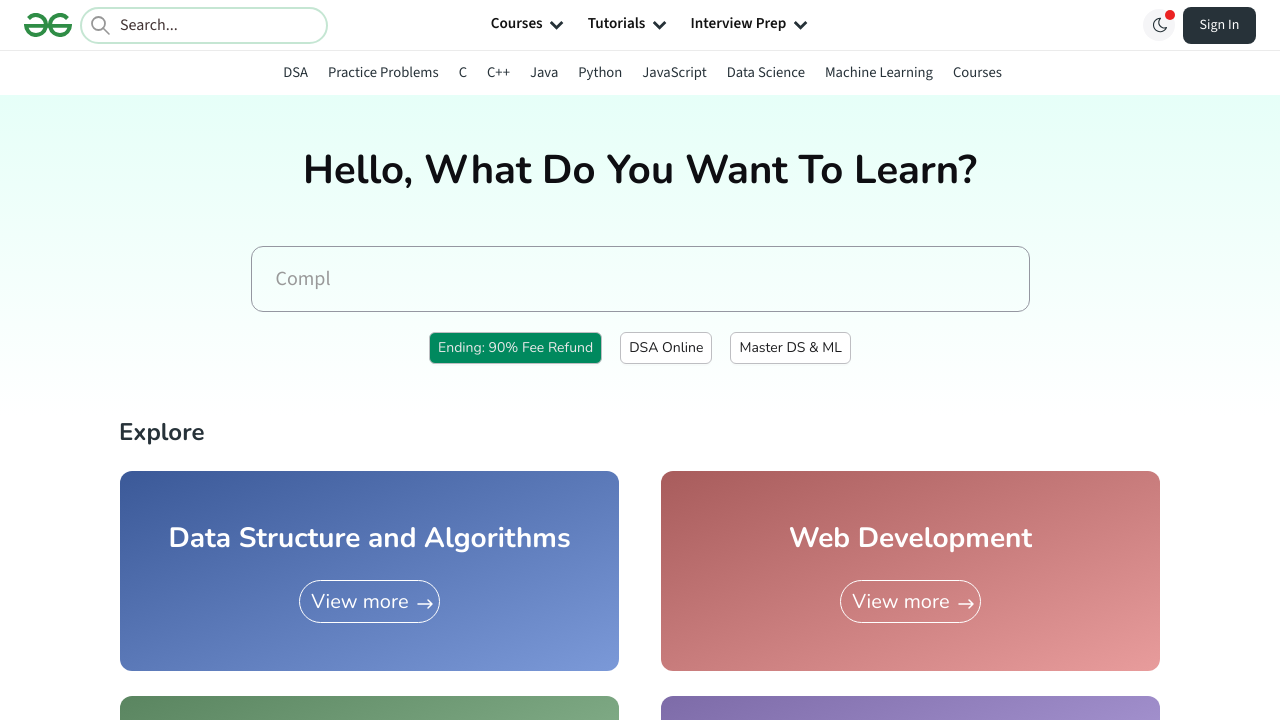

Navigated to GeeksforGeeks website (https://www.geeksforgeeks.org/)
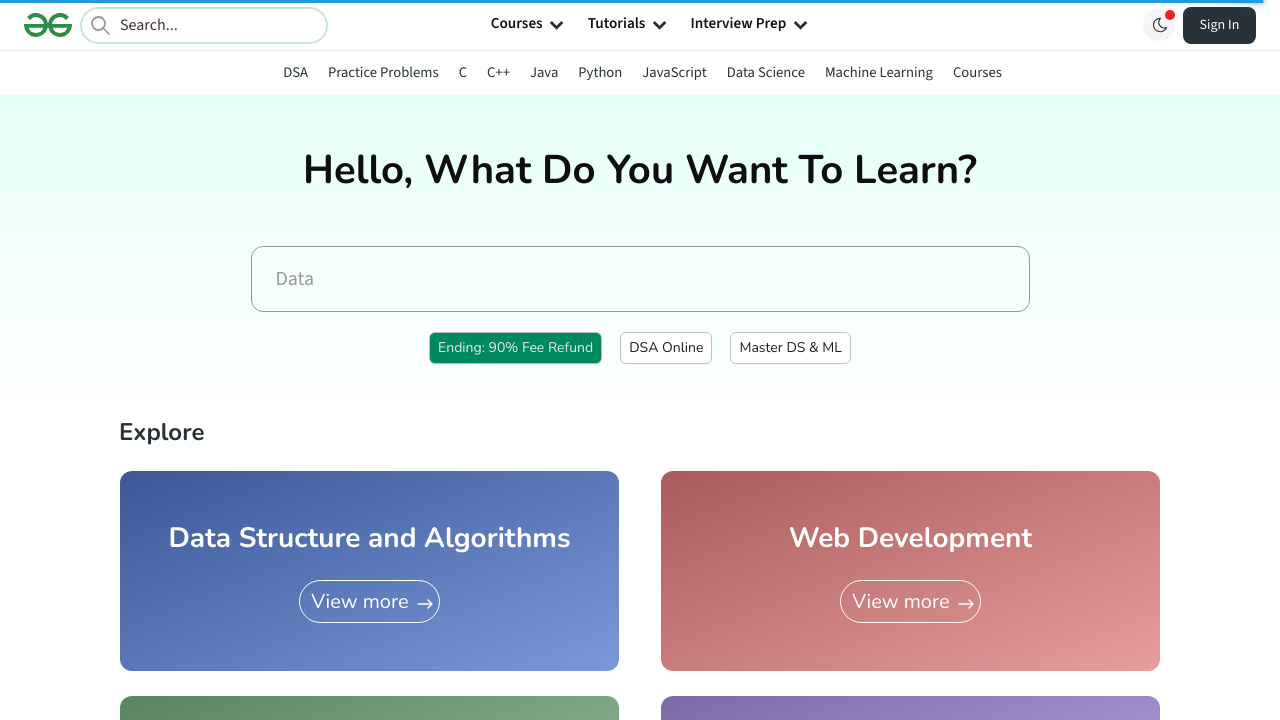

Maximized browser window to 1920x1080 resolution
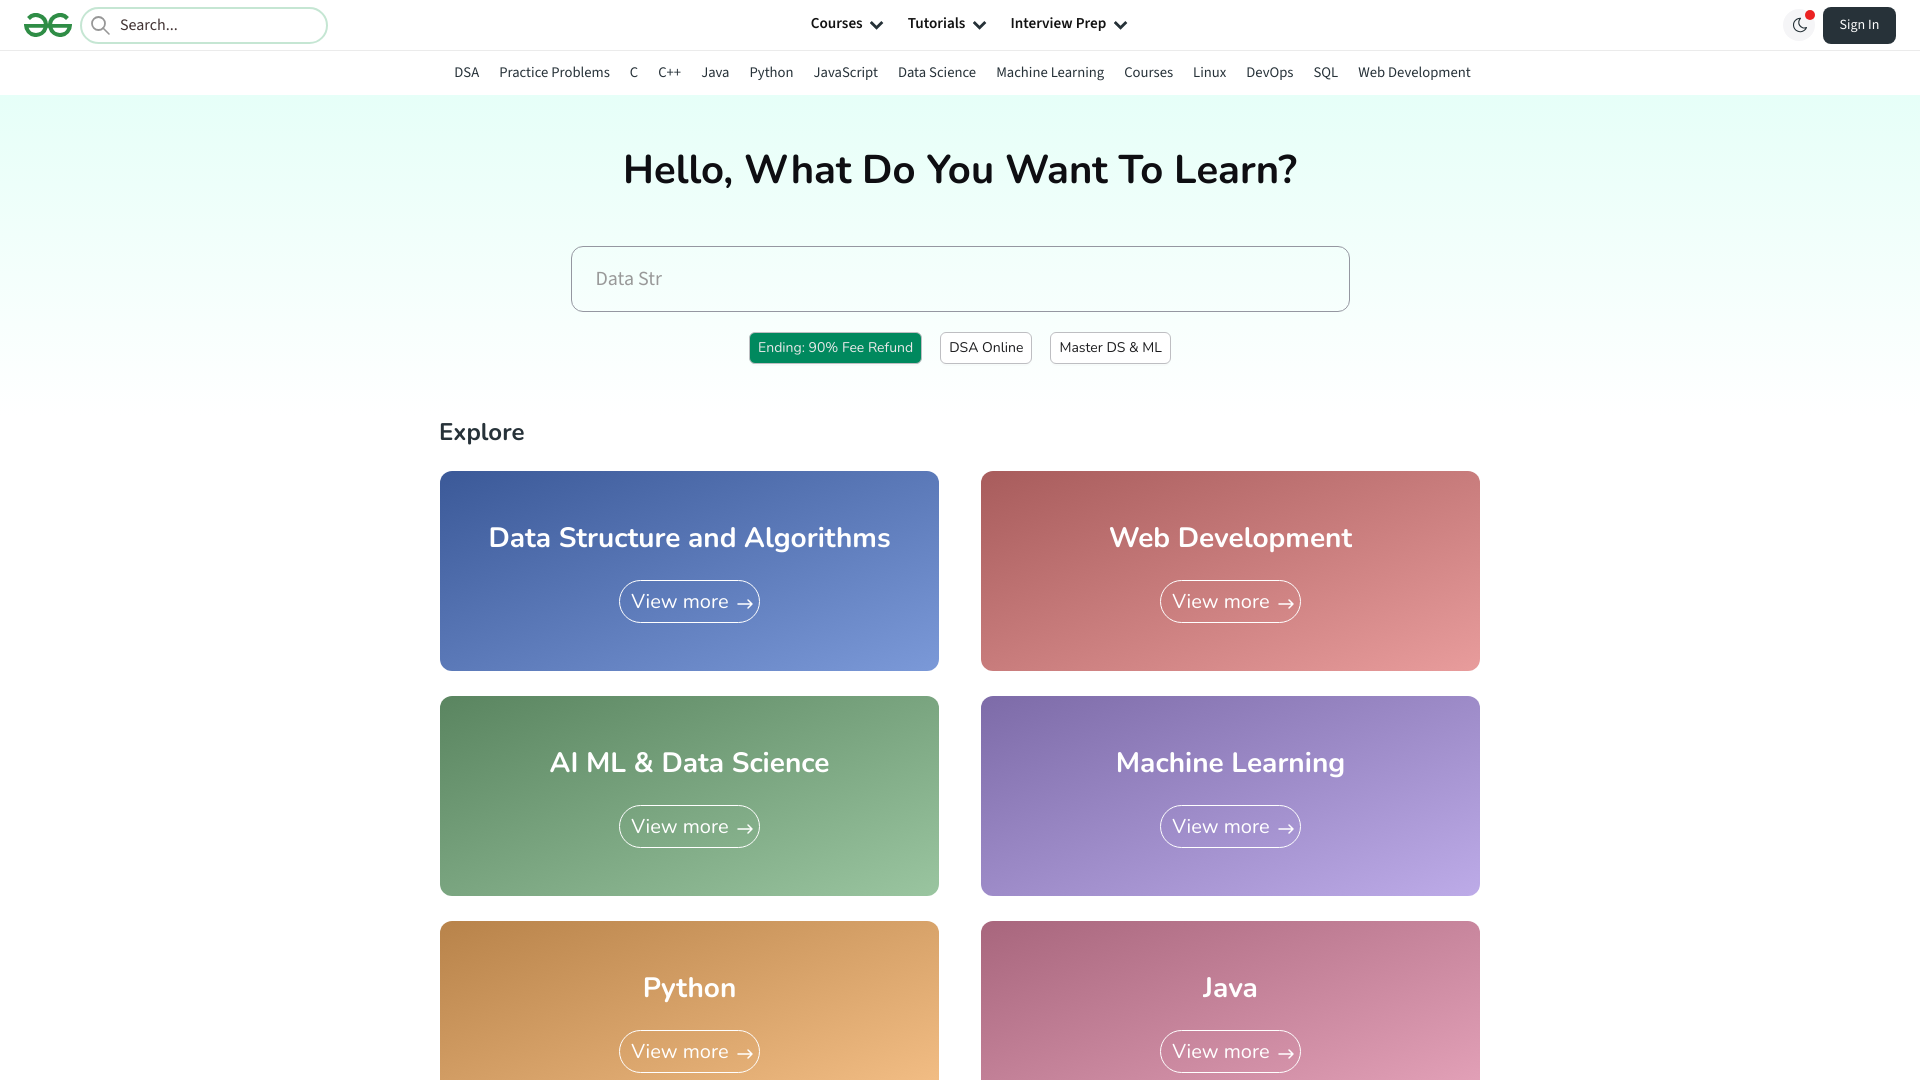

Page fully loaded and ready
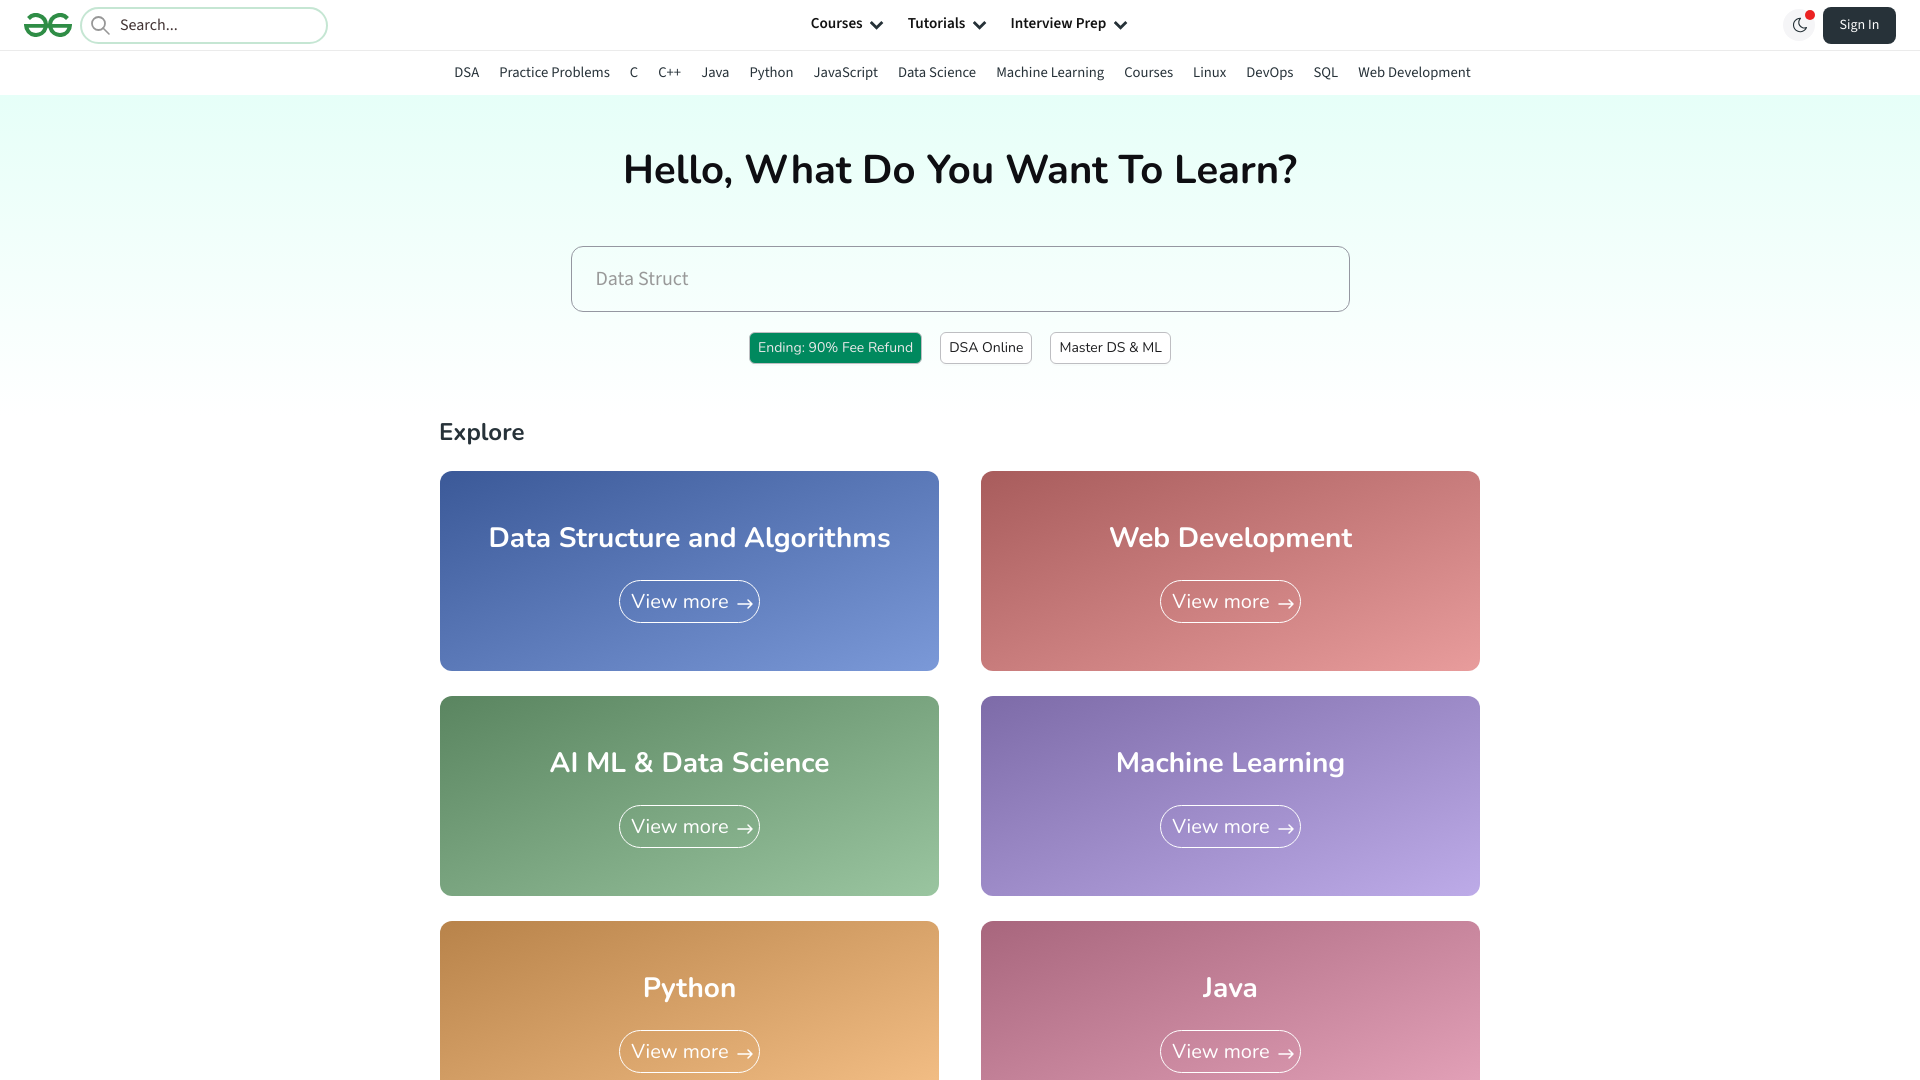

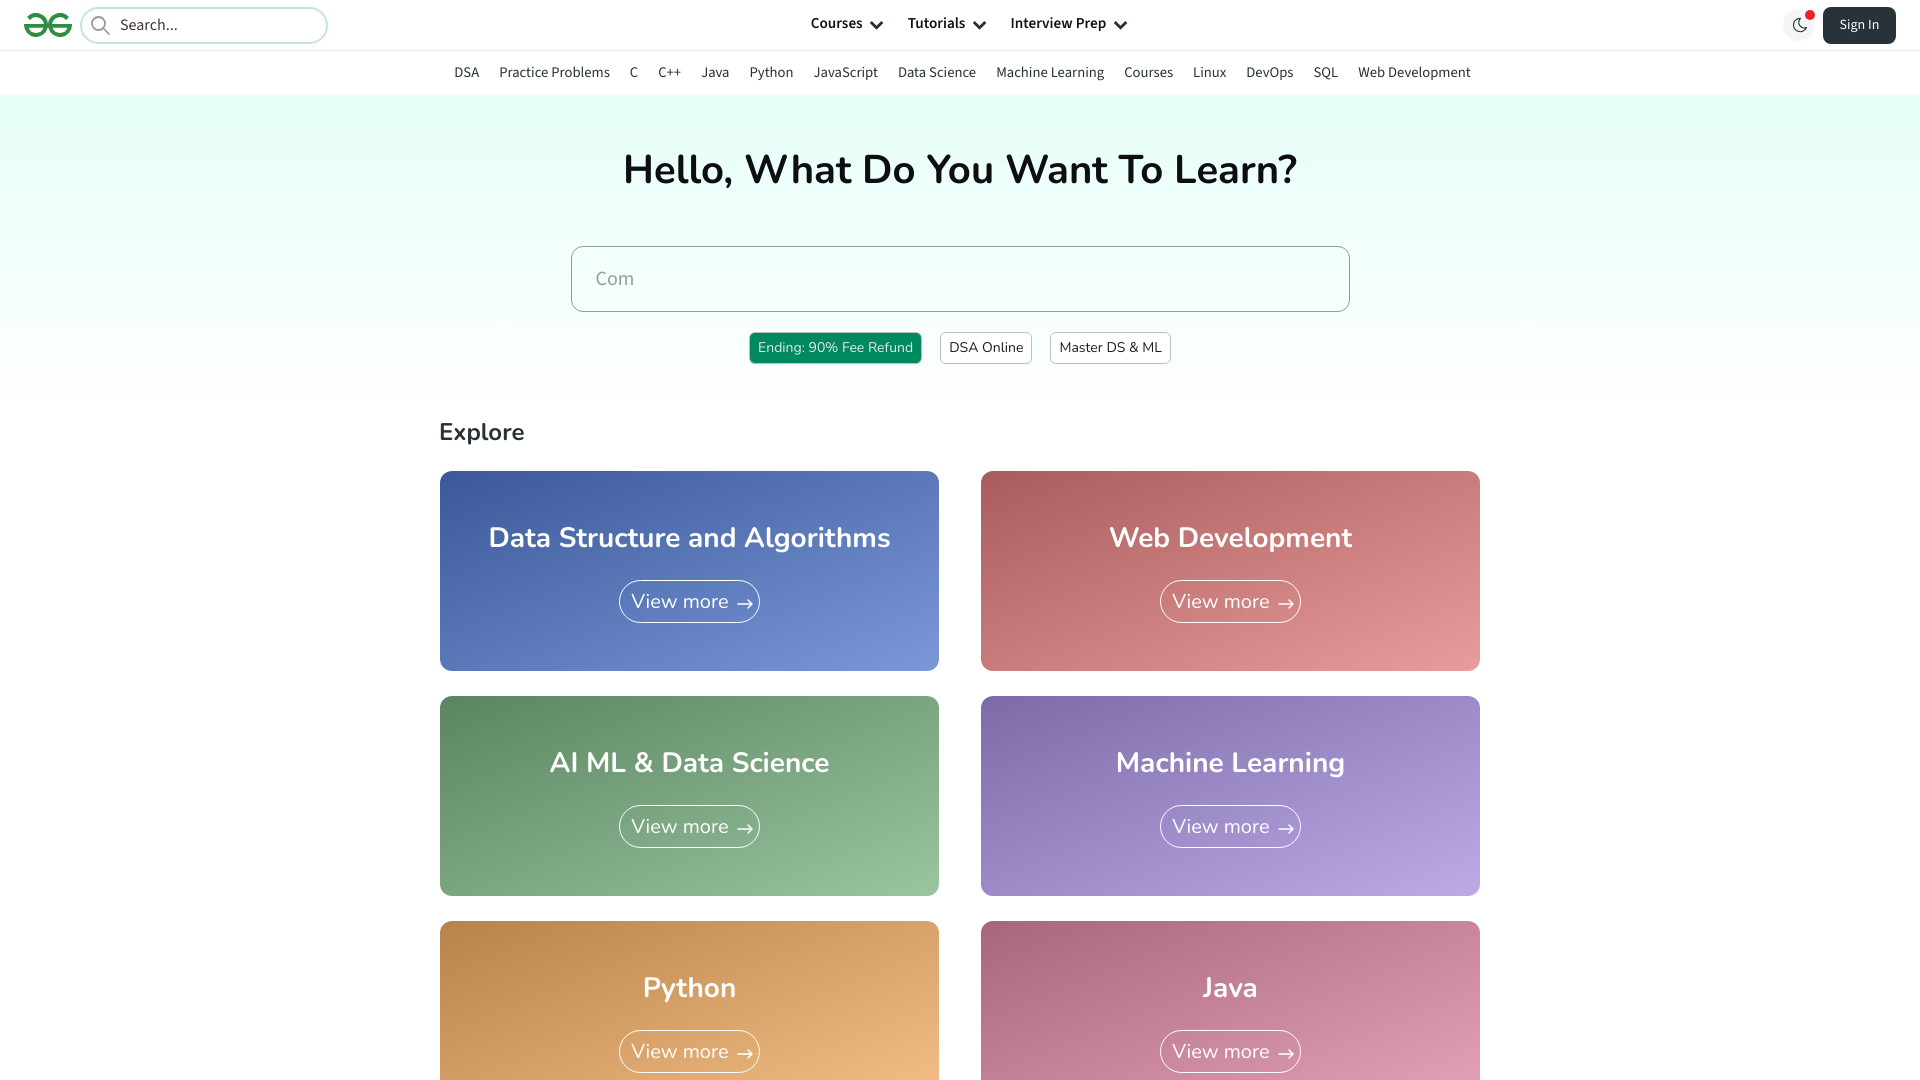